Tests iframe interaction by switching into an iframe, clearing and entering text in a WYSIWYG editor, then switching back to verify the page header

Starting URL: https://practice.cydeo.com/iframe

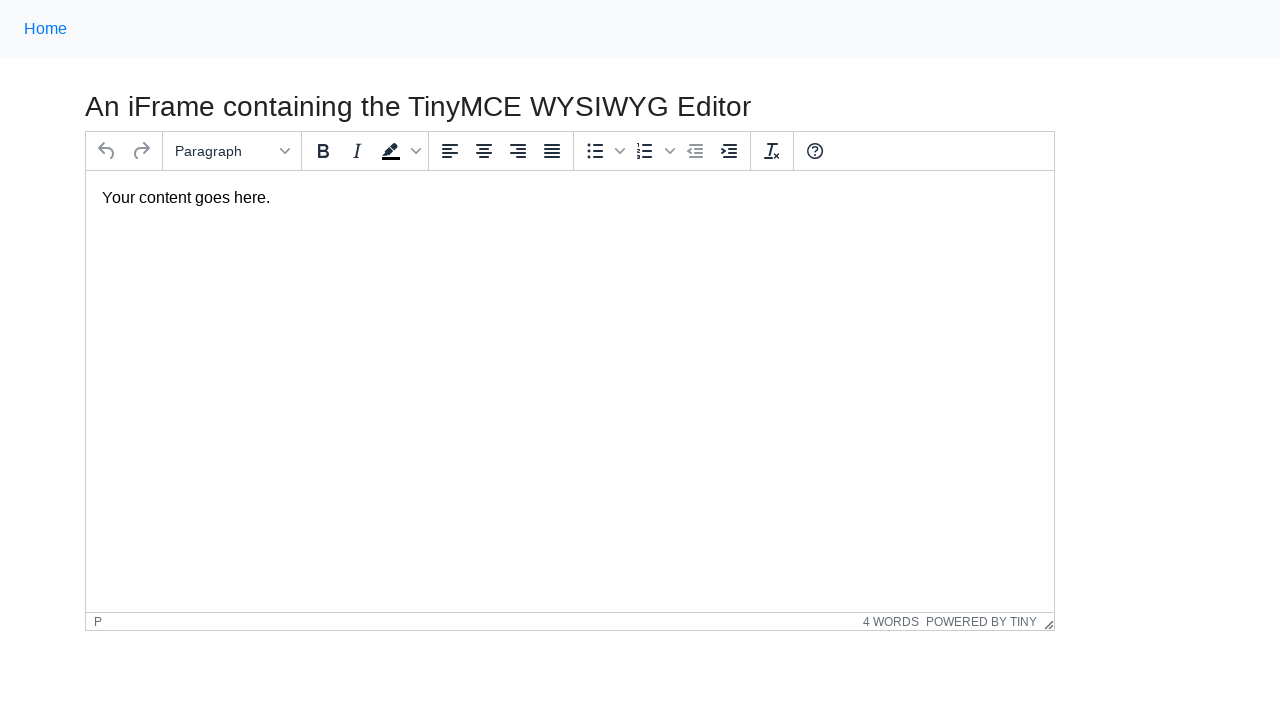

Navigated to iframe practice page
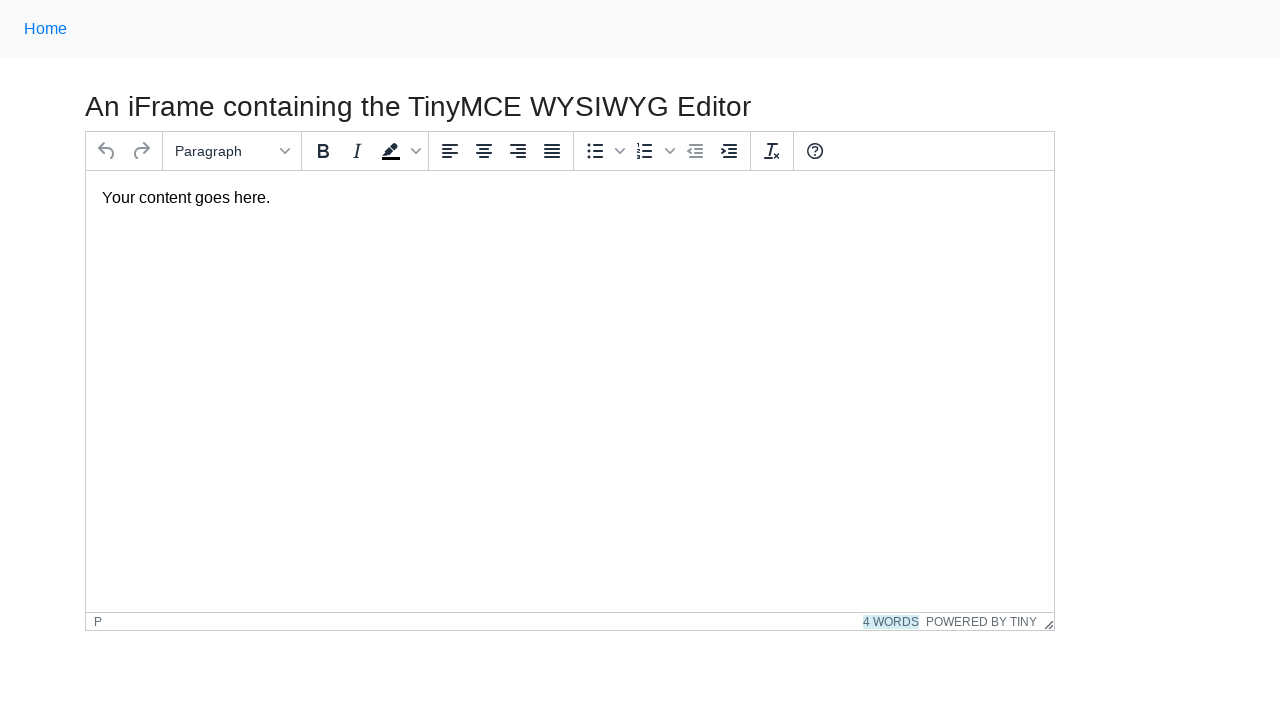

Located iframe containing TinyMCE editor
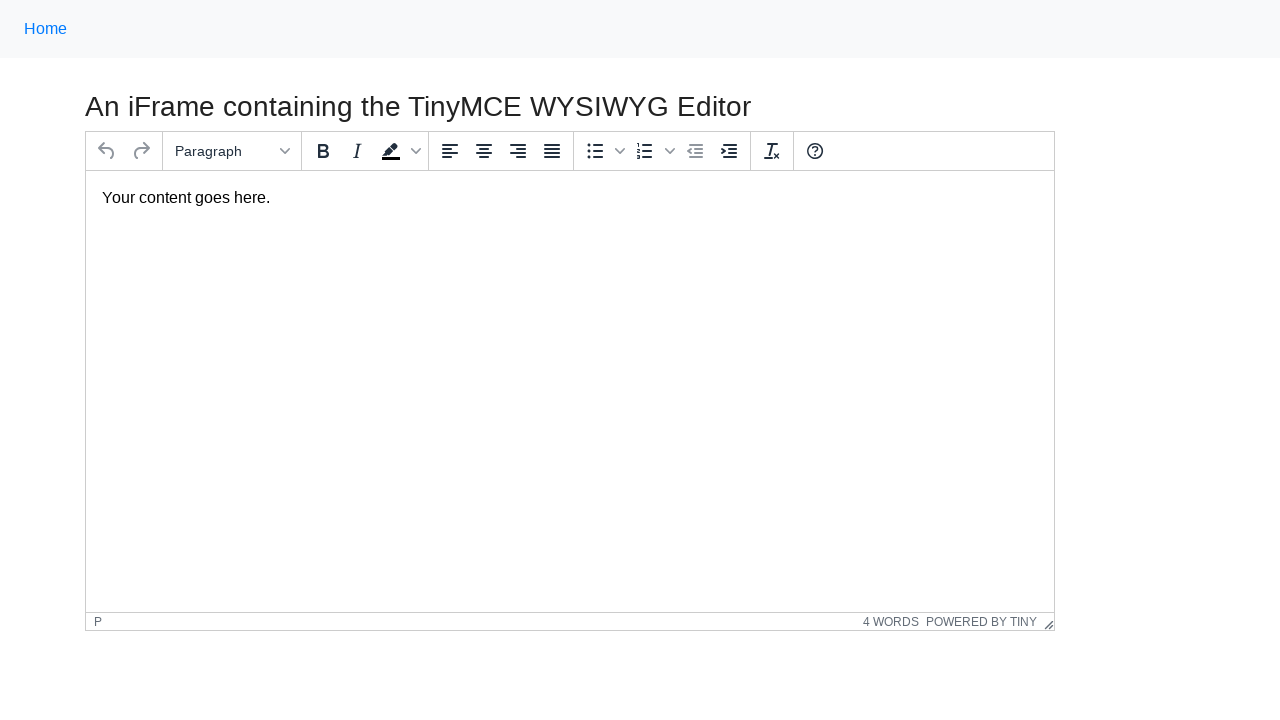

Located editor element within iframe
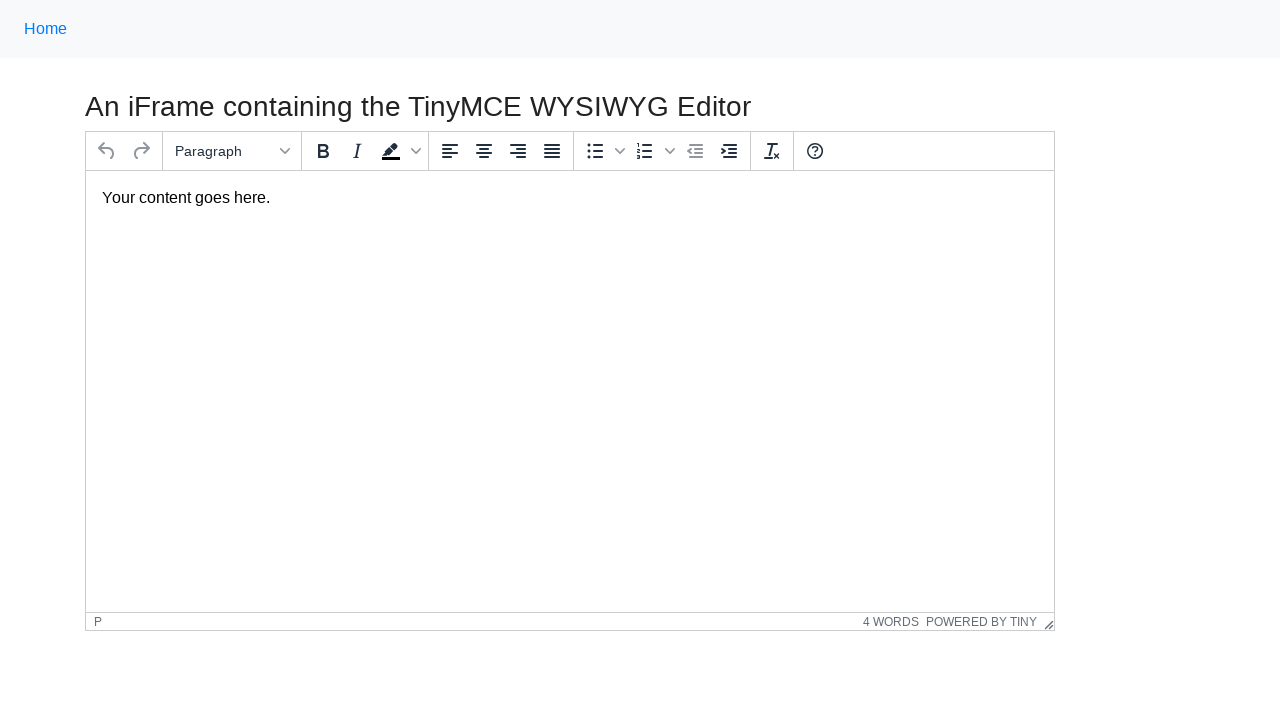

Cleared existing text from editor on xpath=//iframe[@class='tox-edit-area__iframe'] >> internal:control=enter-frame >
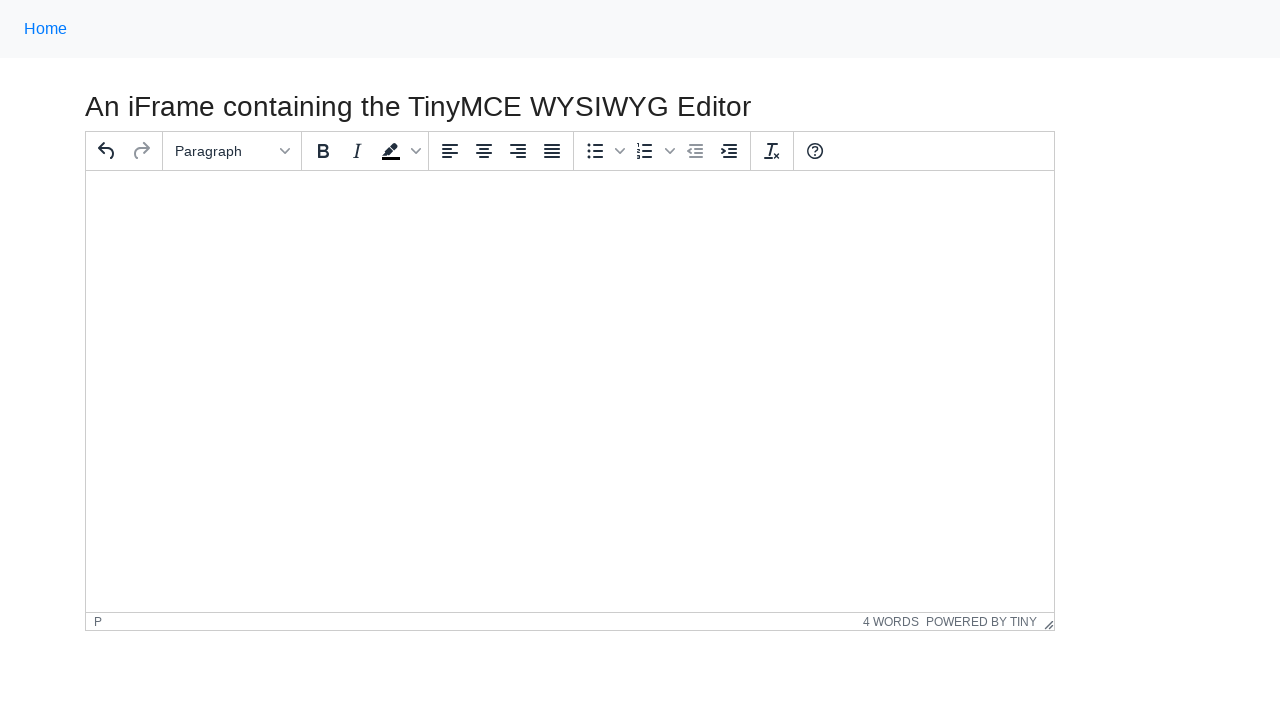

Entered 'Hello World' into editor on xpath=//iframe[@class='tox-edit-area__iframe'] >> internal:control=enter-frame >
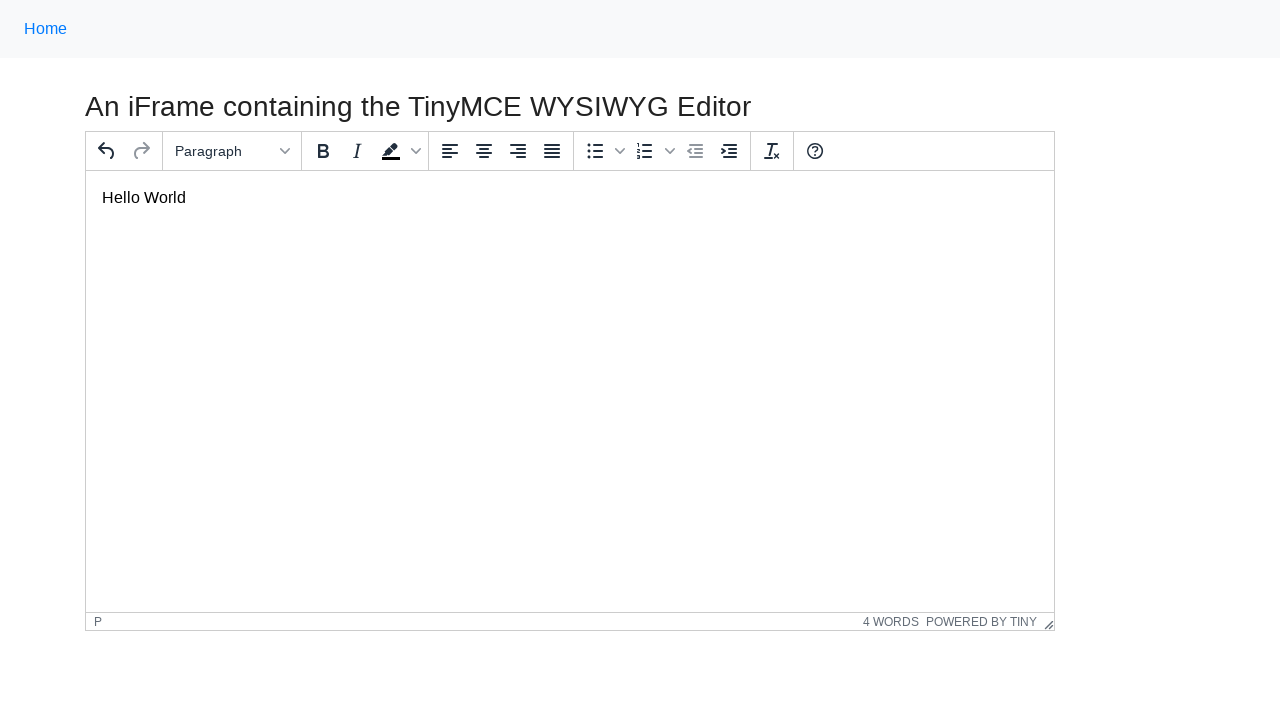

Located page header element
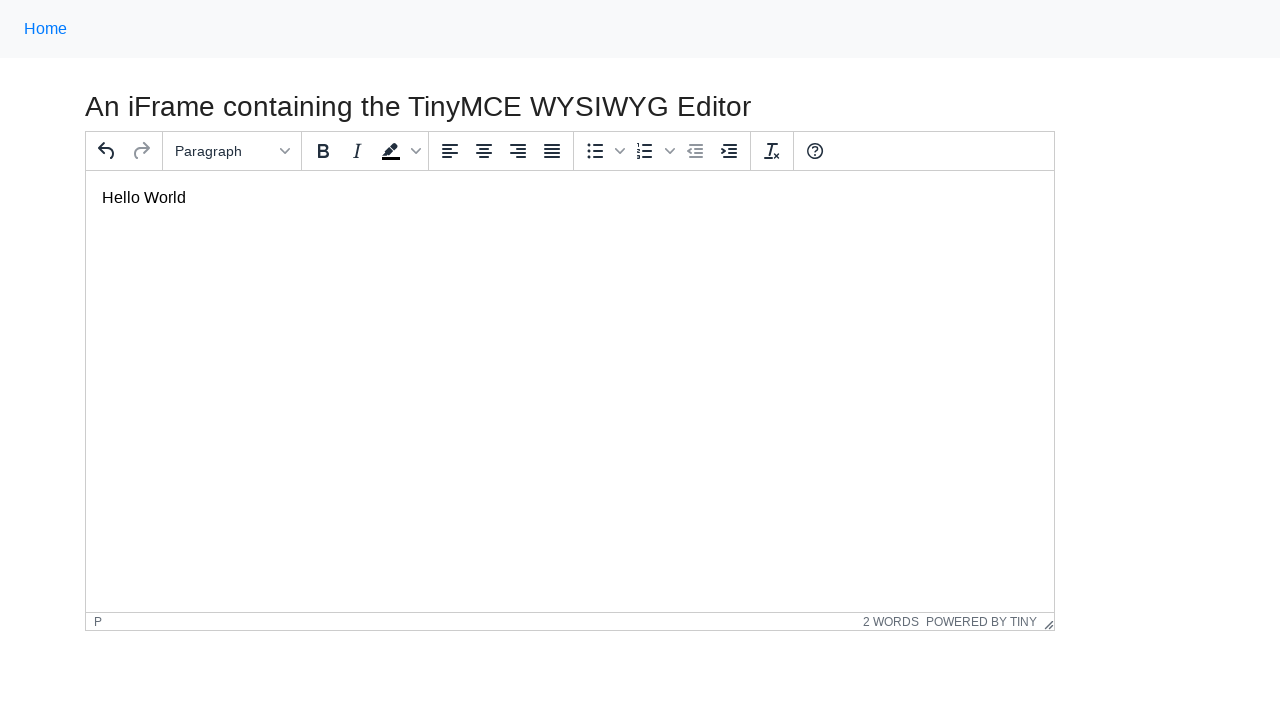

Verified header is visible
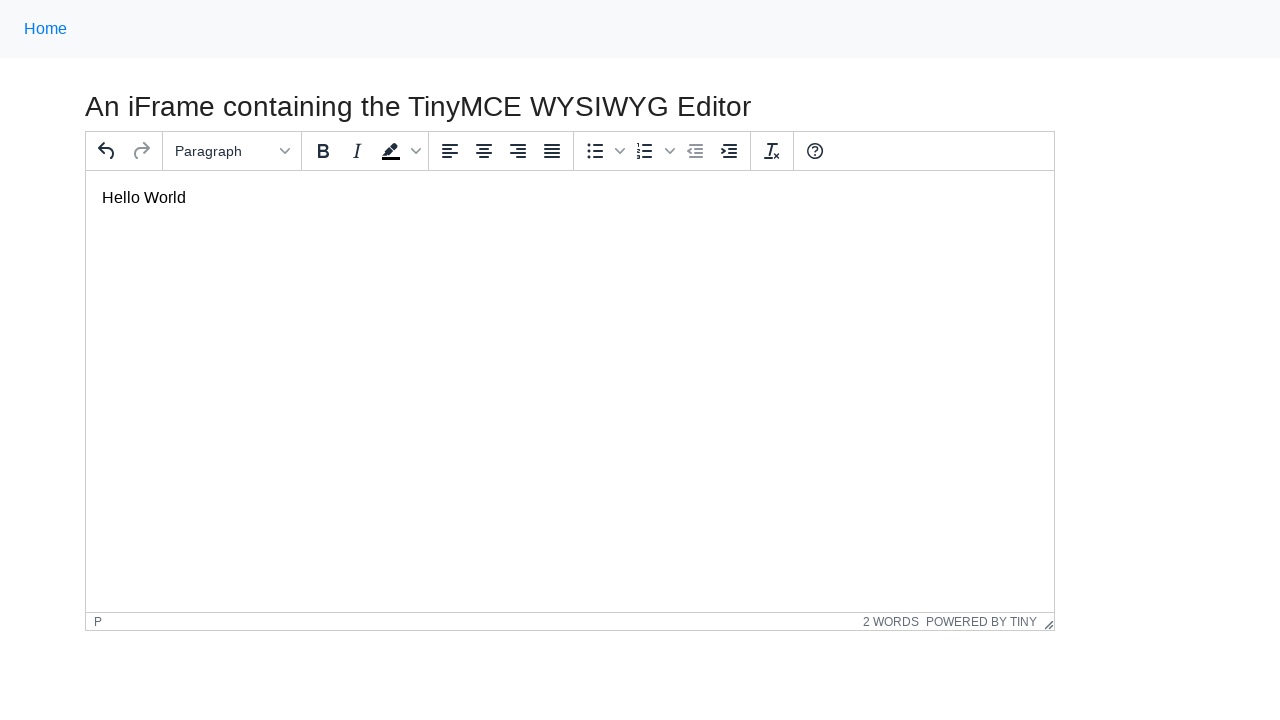

Verified header text matches 'An iFrame containing the TinyMCE WYSIWYG Editor'
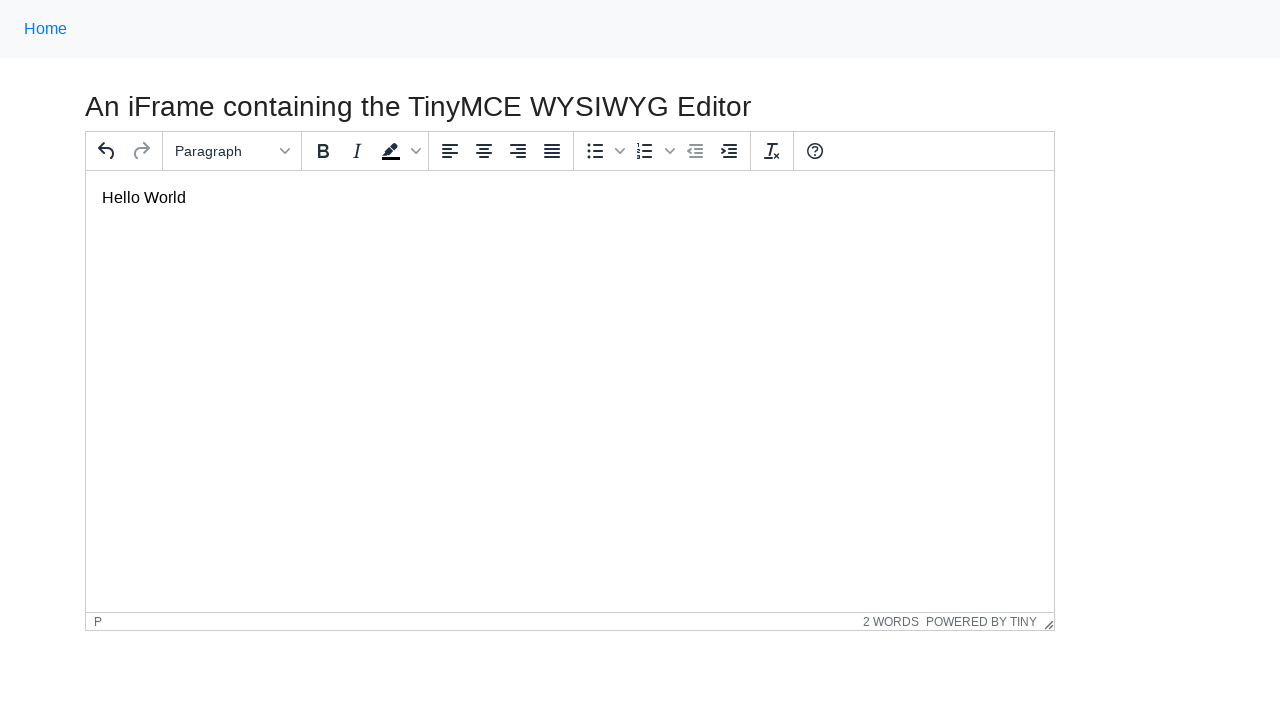

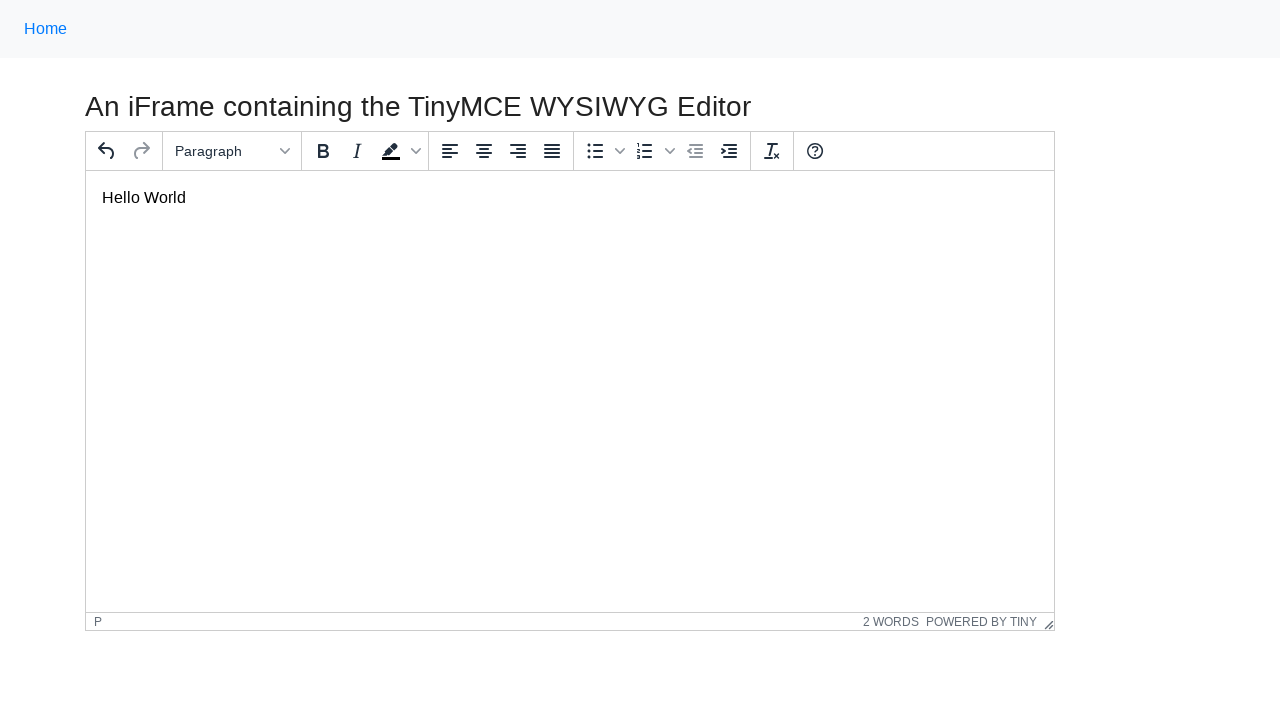